Tests the Playwright documentation site by clicking the "Get started" link and verifying the Installation heading is visible

Starting URL: https://playwright.dev/

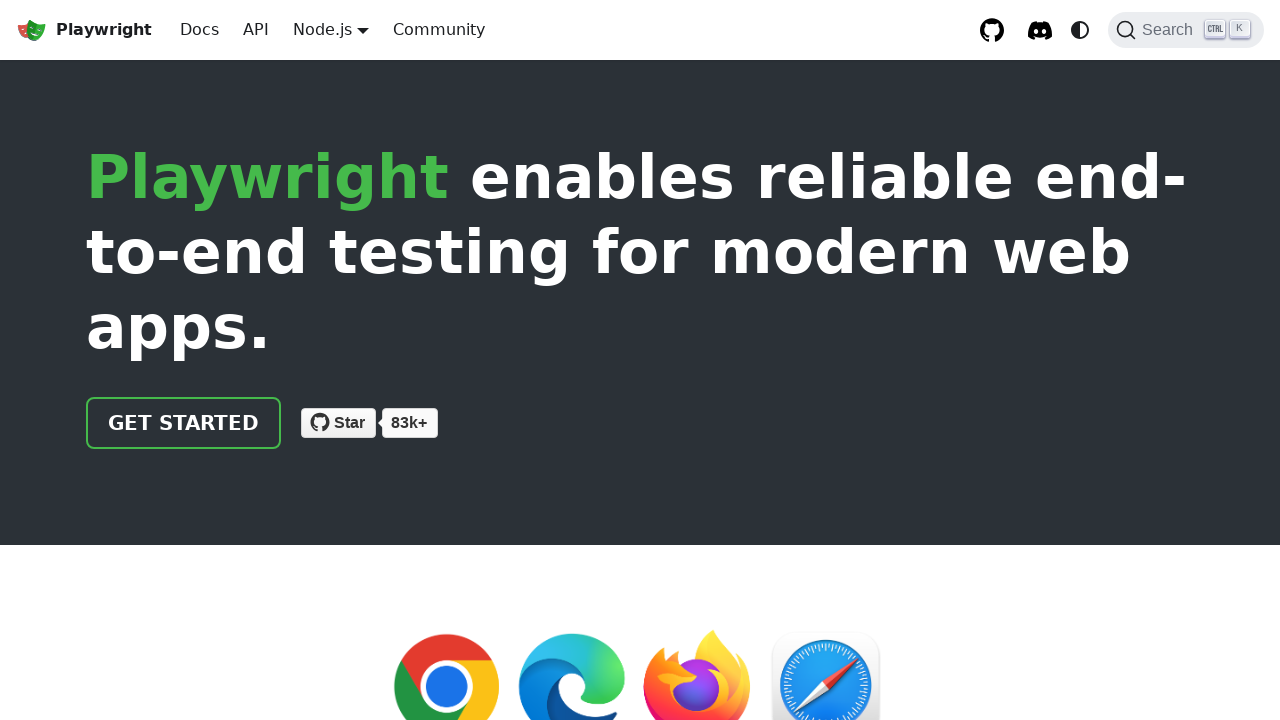

Clicked the 'Get started' link on Playwright documentation homepage at (184, 423) on internal:role=link[name="Get started"i]
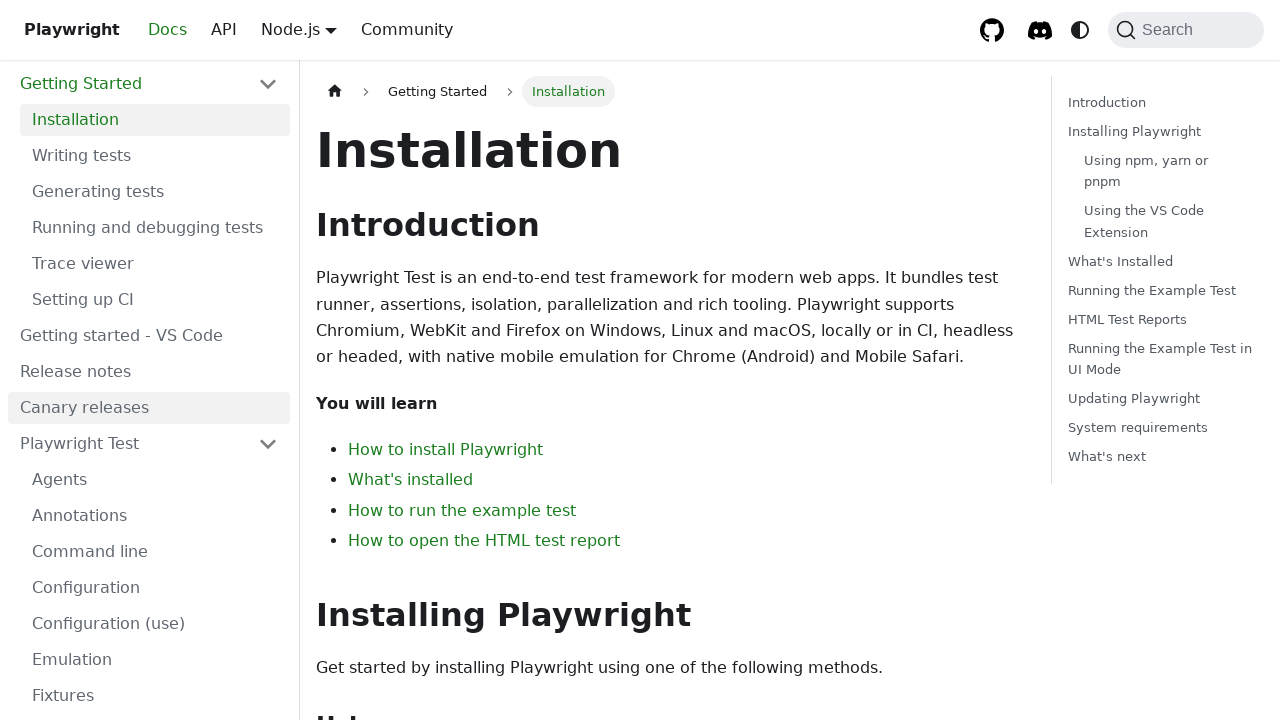

Installation heading became visible on the page
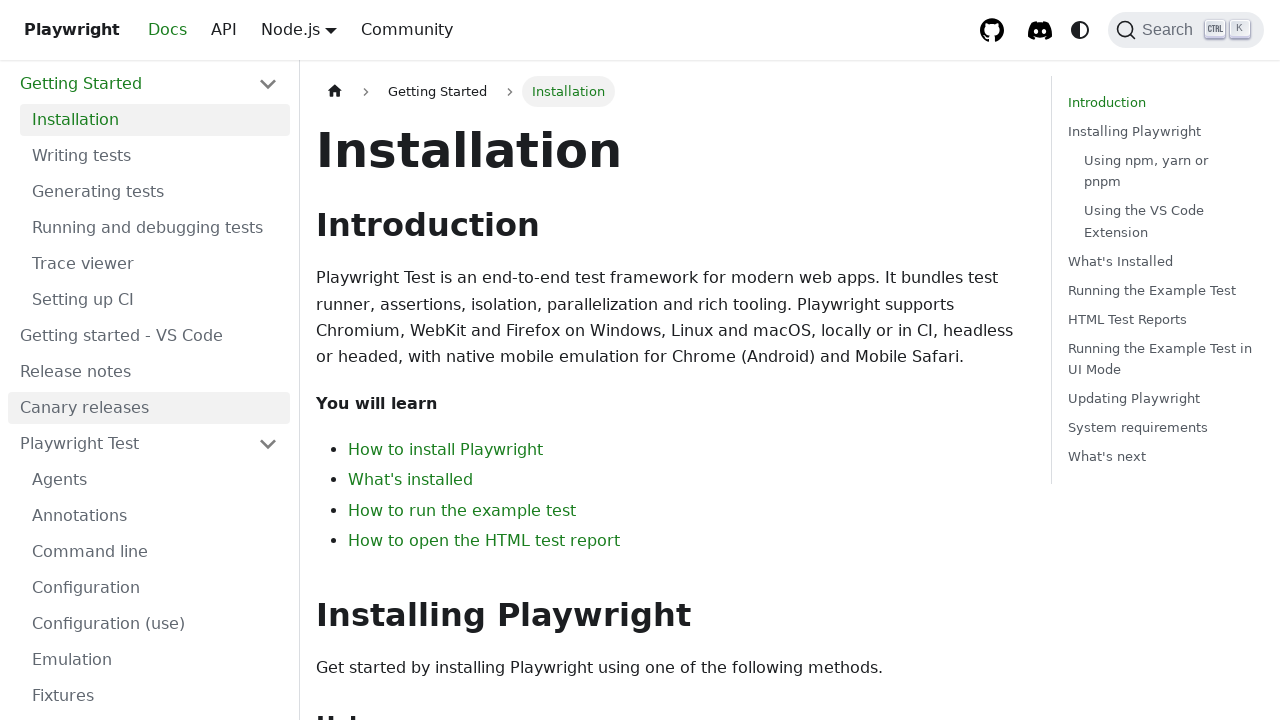

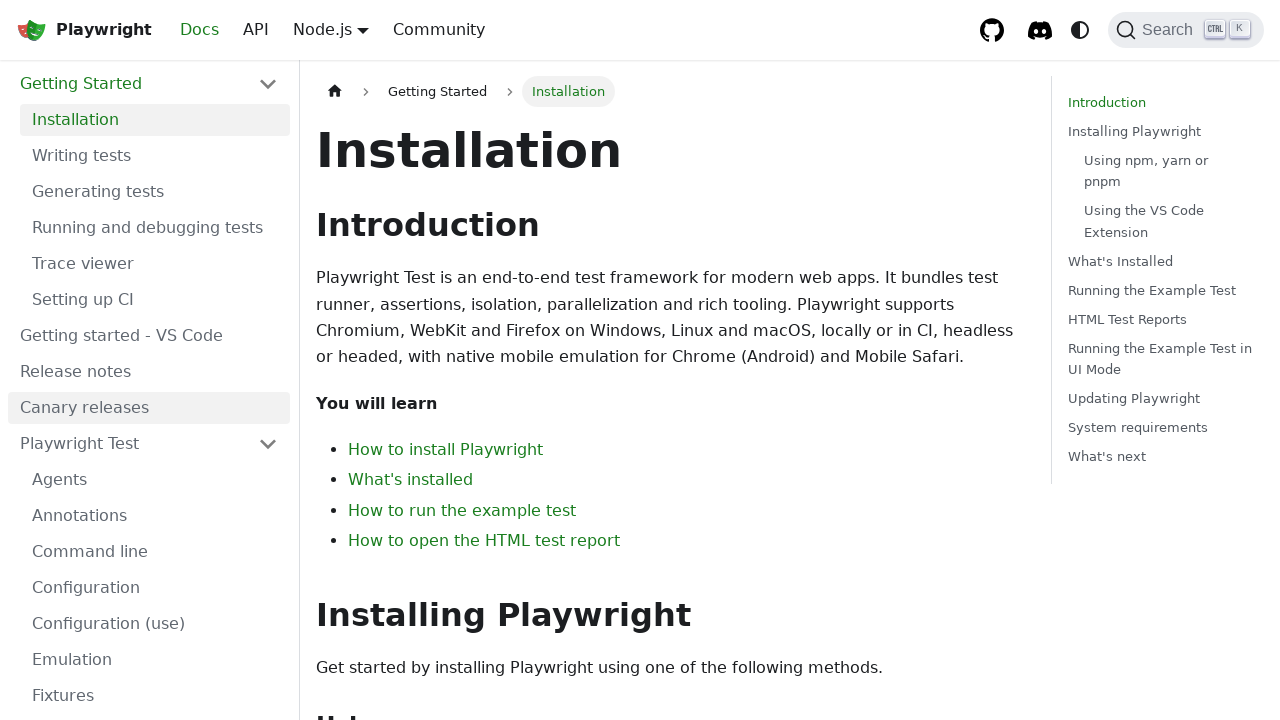